Tests radio button interaction on a practice automation page by scrolling to and clicking the female gender radio button option.

Starting URL: https://ultimateqa.com/simple-html-elements-for-automation/

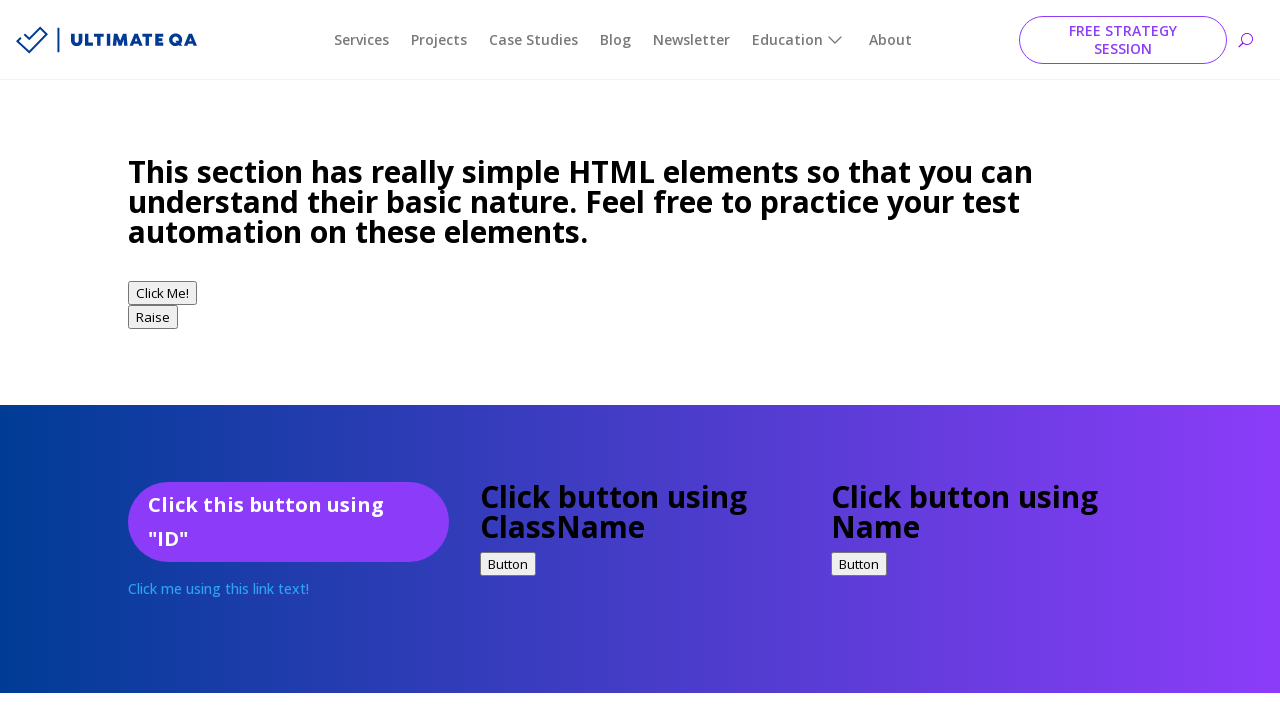

Located female gender radio button element
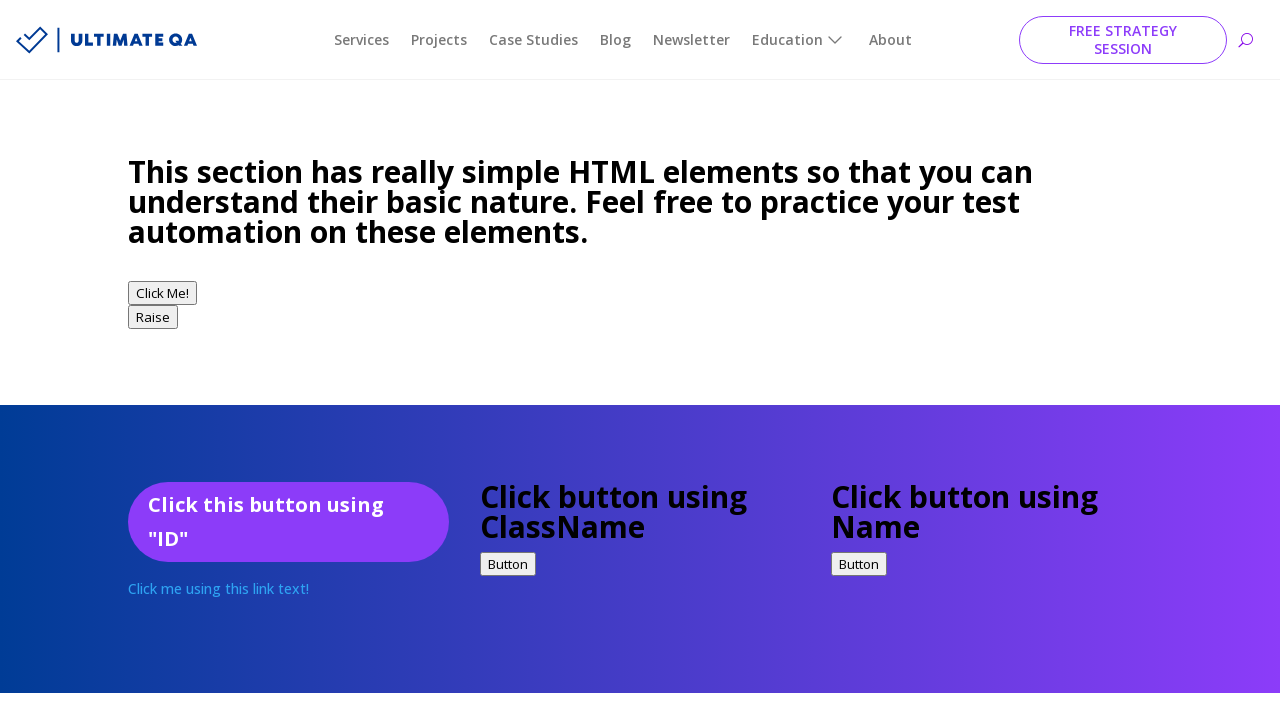

Scrolled female radio button into view
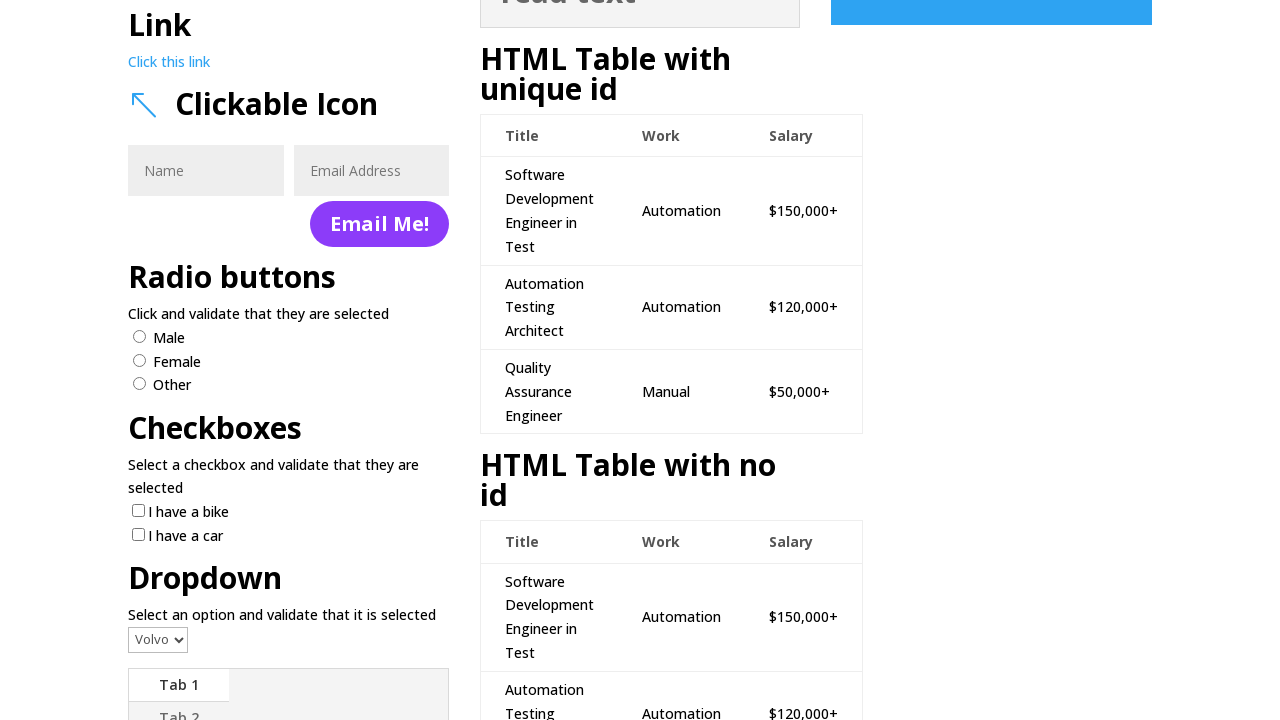

Female radio button is now visible
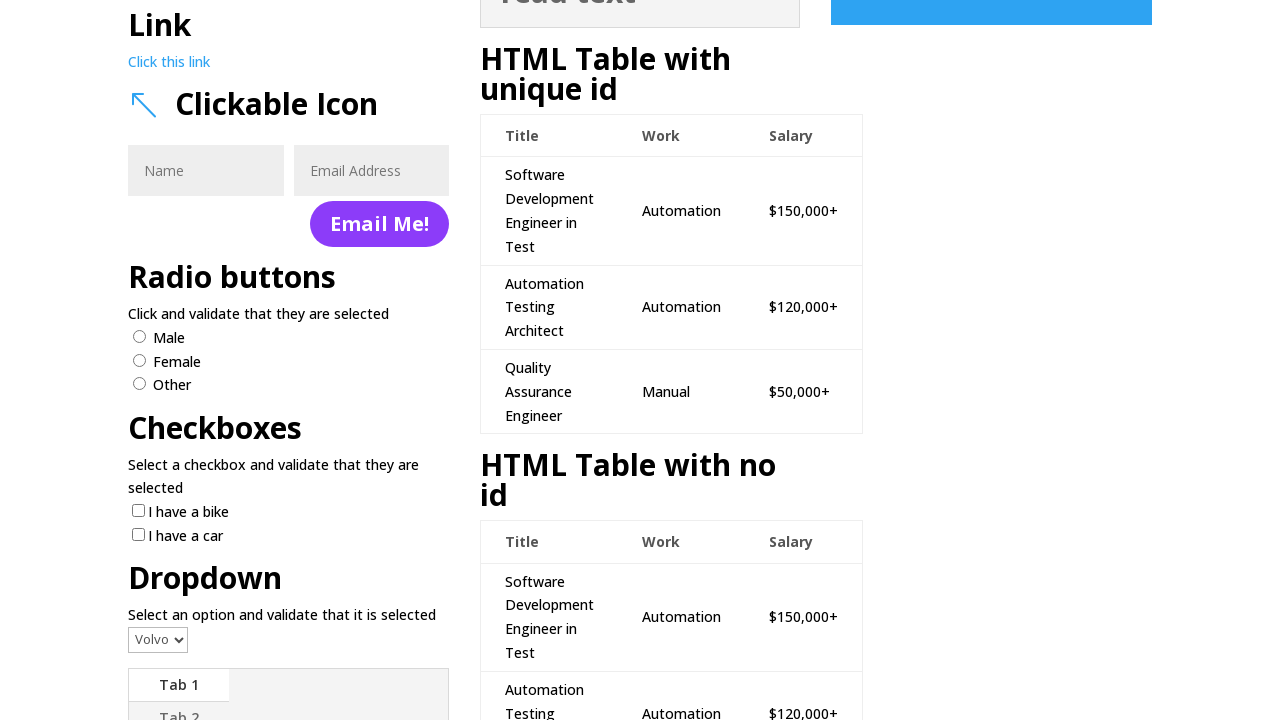

Clicked female gender radio button at (140, 360) on input[name='gender'][value='female']
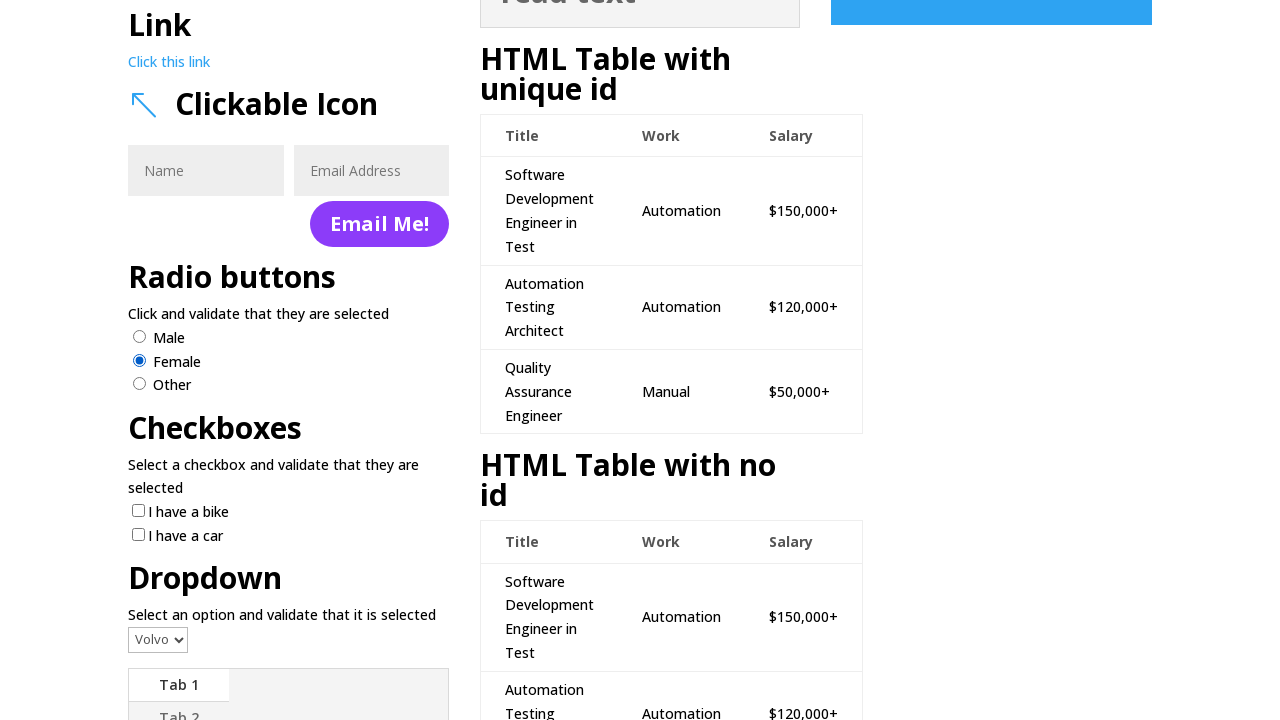

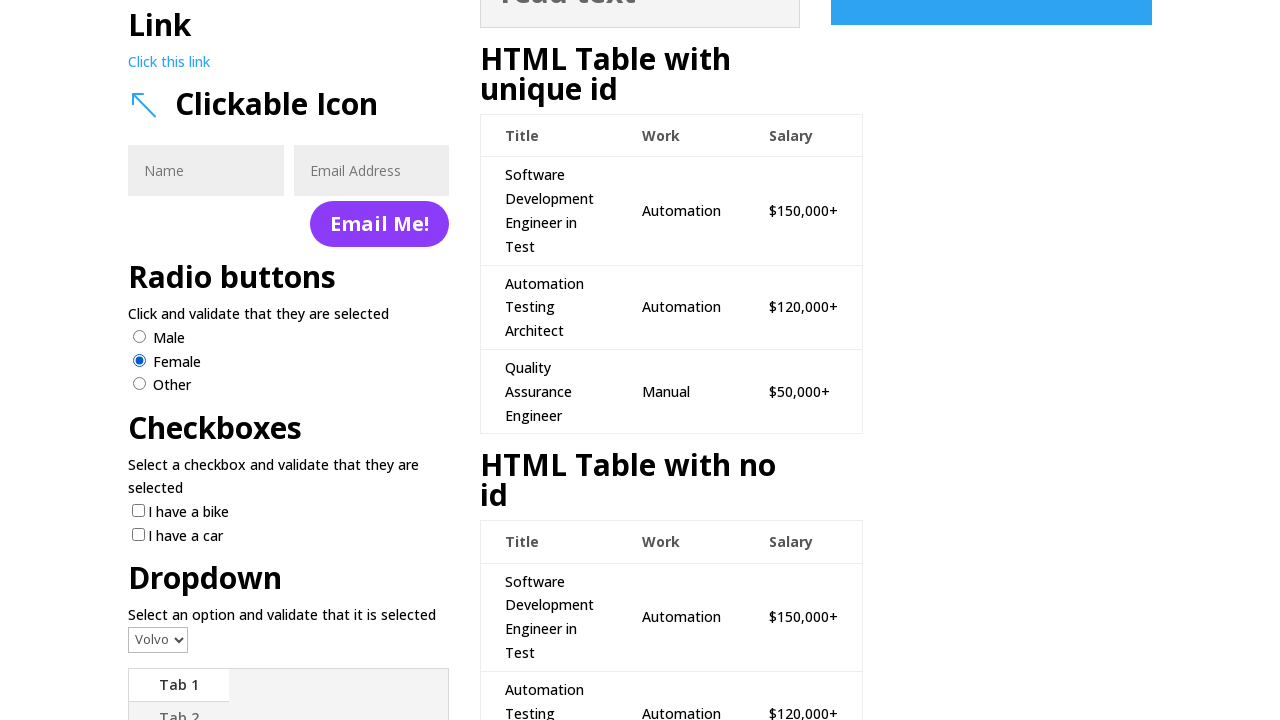